Tests JavaScript alert and confirm dialog handling by entering a name, clicking alert button to trigger and accept an alert, then clicking confirm button to trigger and dismiss a confirm dialog.

Starting URL: https://rahulshettyacademy.com/AutomationPractice/

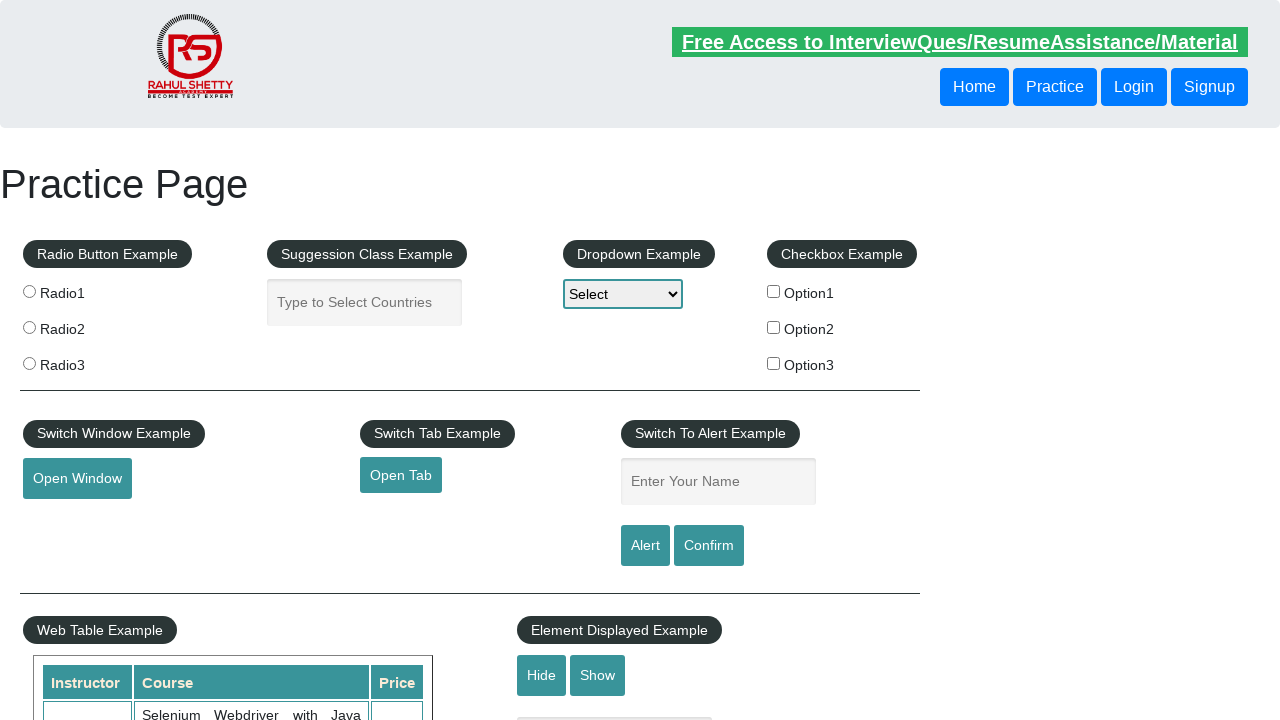

Filled name field with 'Tabbu' on #name
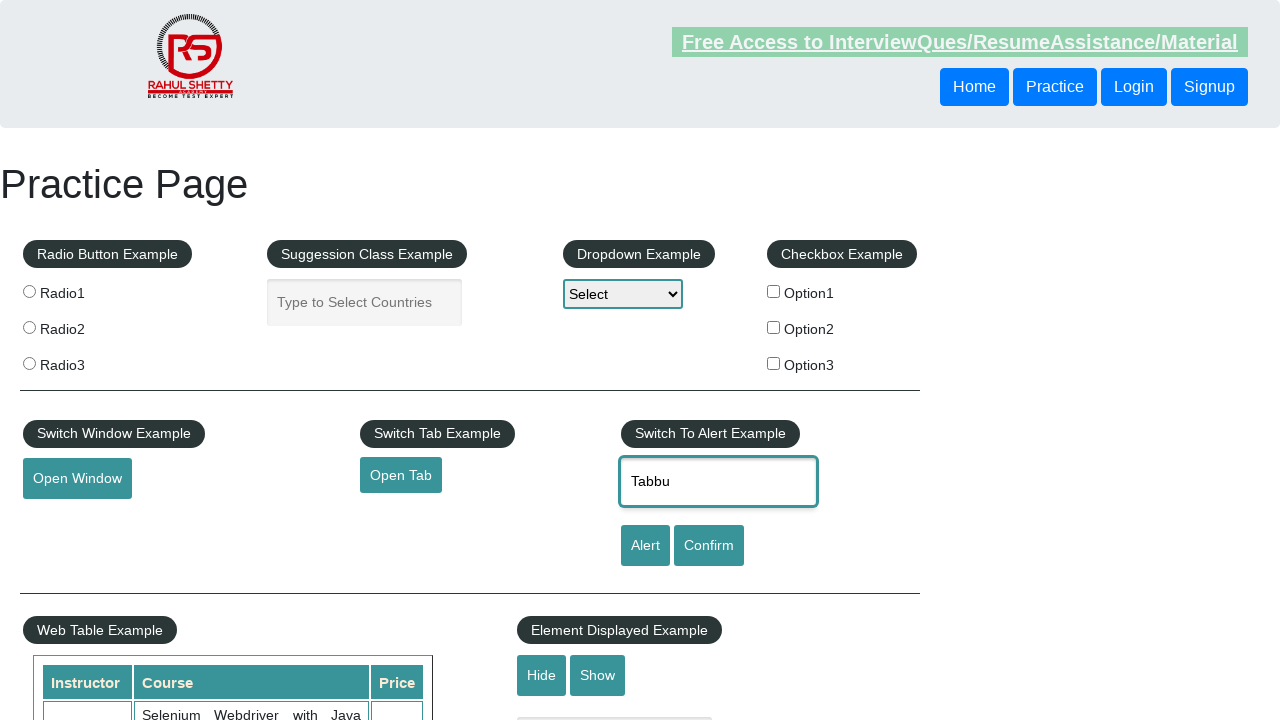

Clicked alert button to trigger JavaScript alert at (645, 546) on #alertbtn
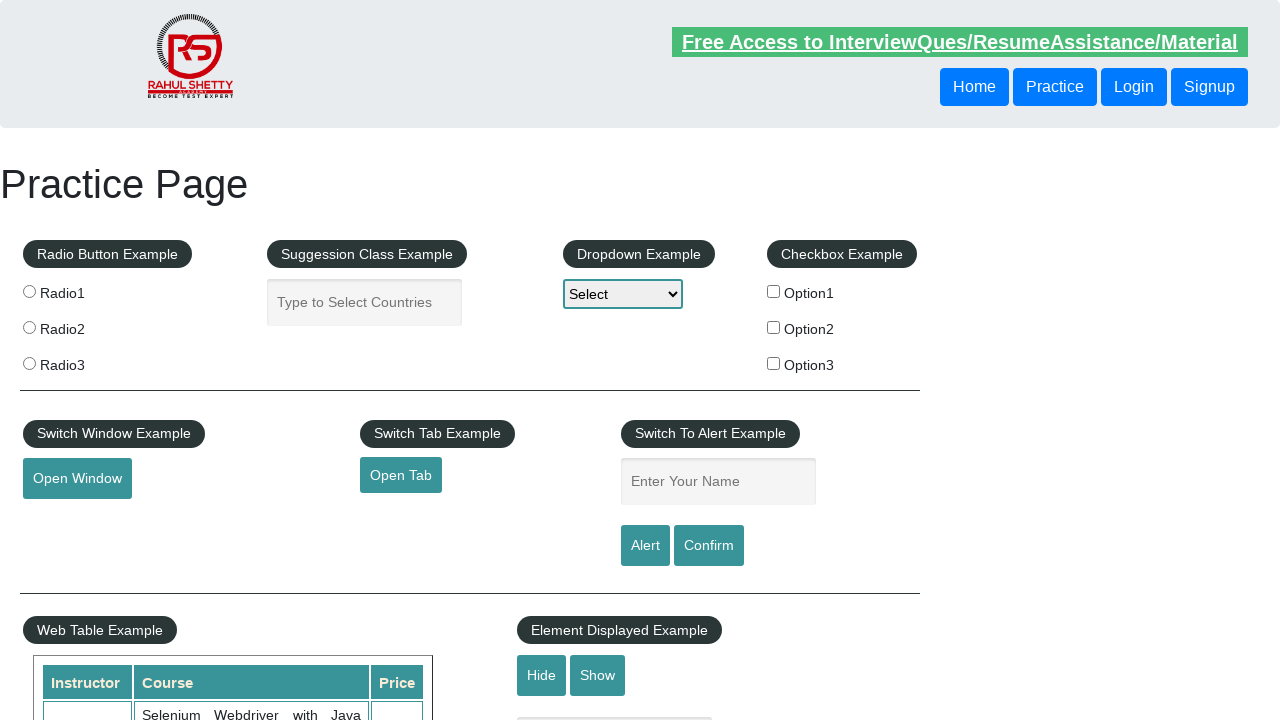

Set up dialog handler to accept alert
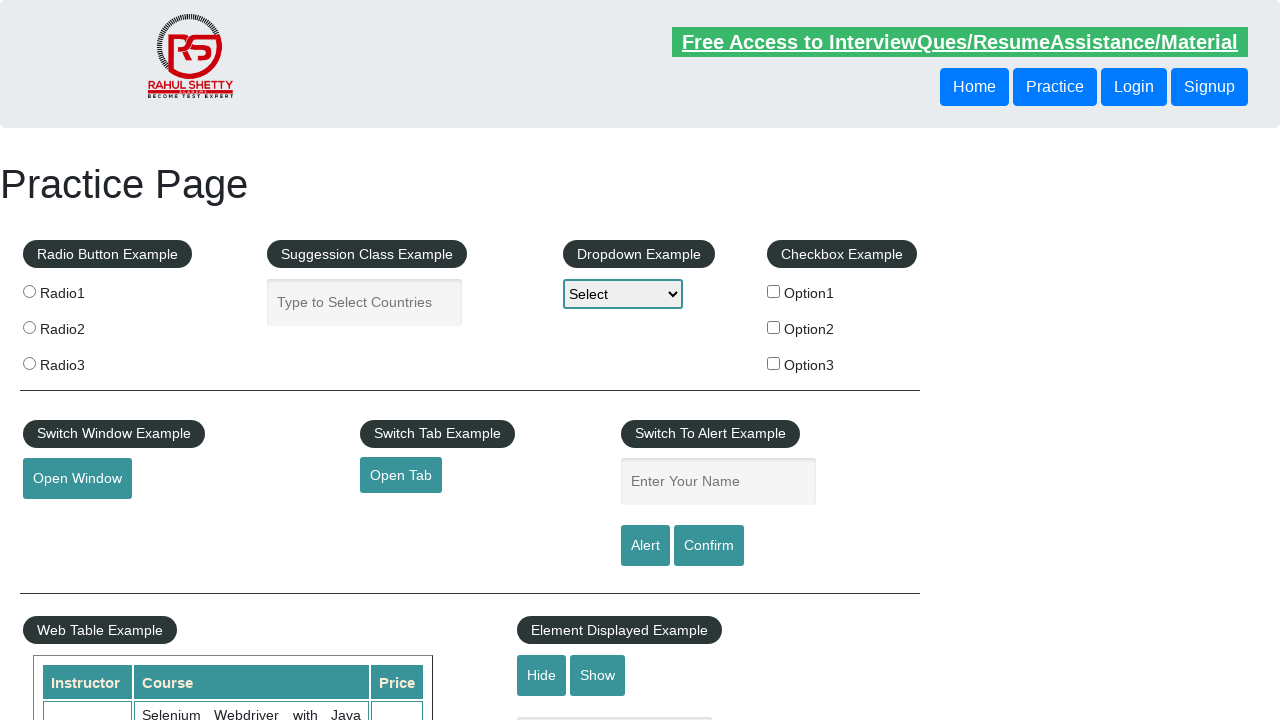

Waited for alert to be processed
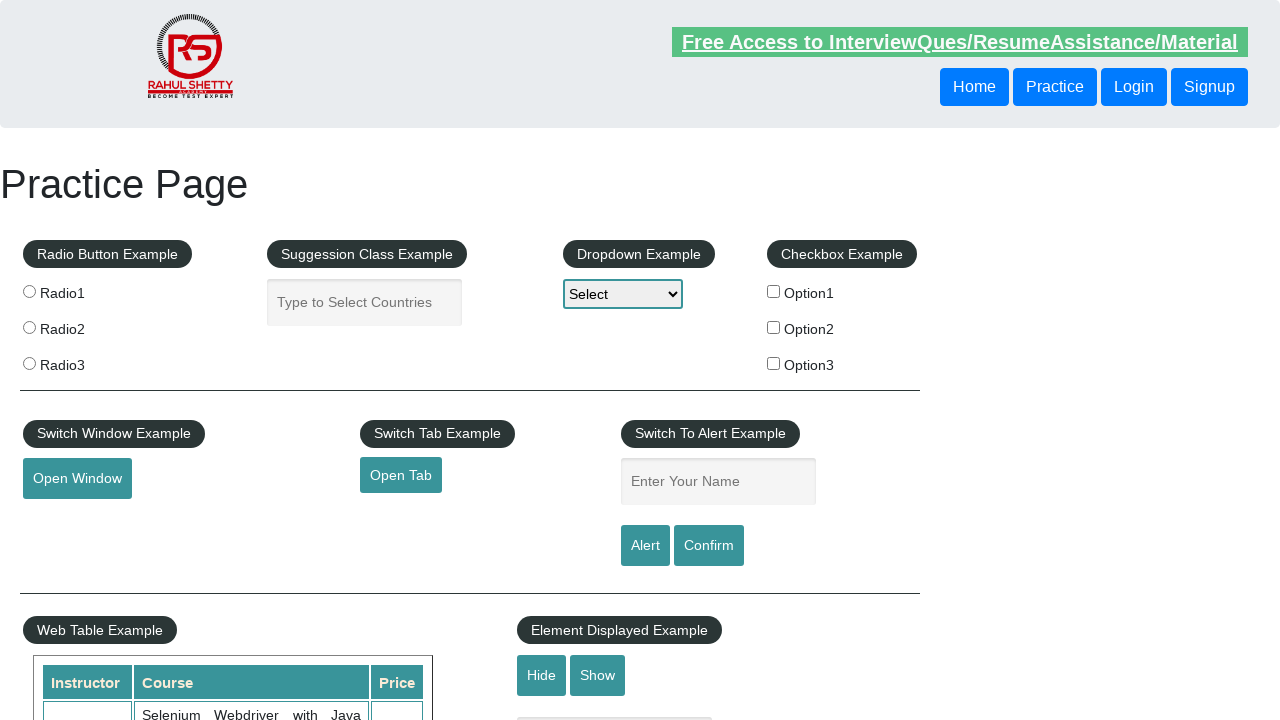

Clicked confirm button to trigger confirm dialog at (709, 546) on #confirmbtn
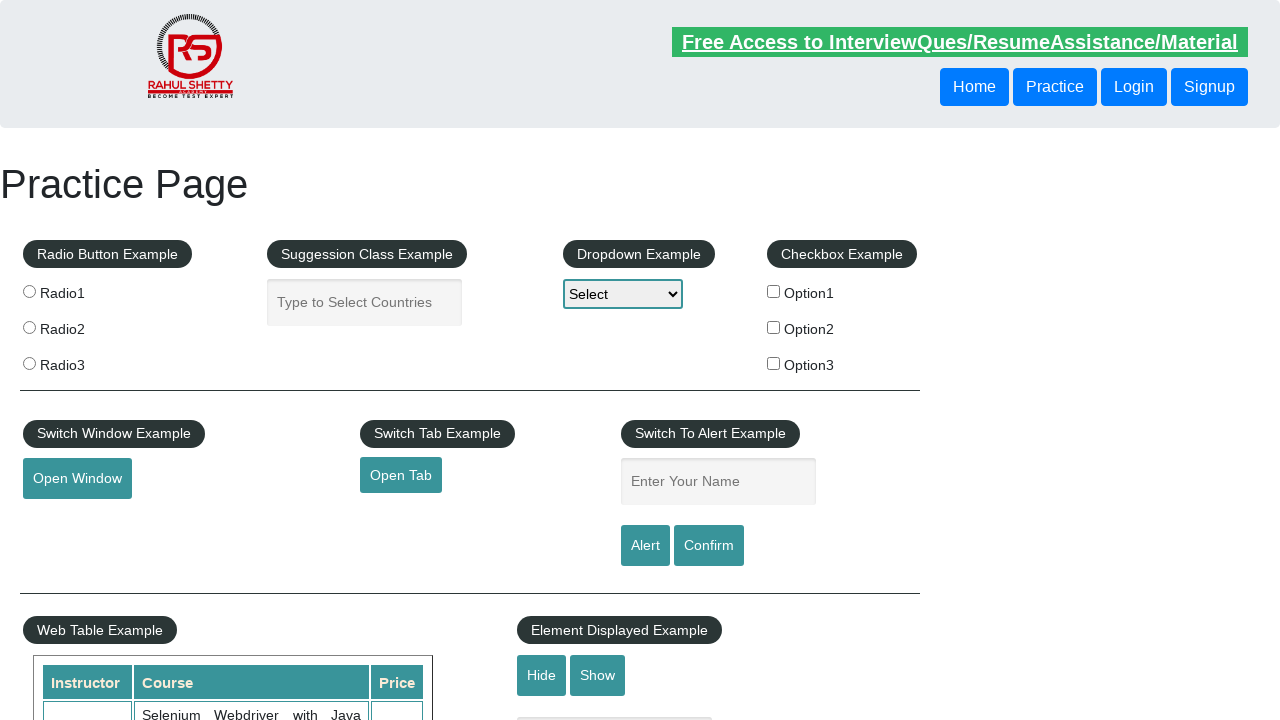

Set up dialog handler to dismiss confirm dialog
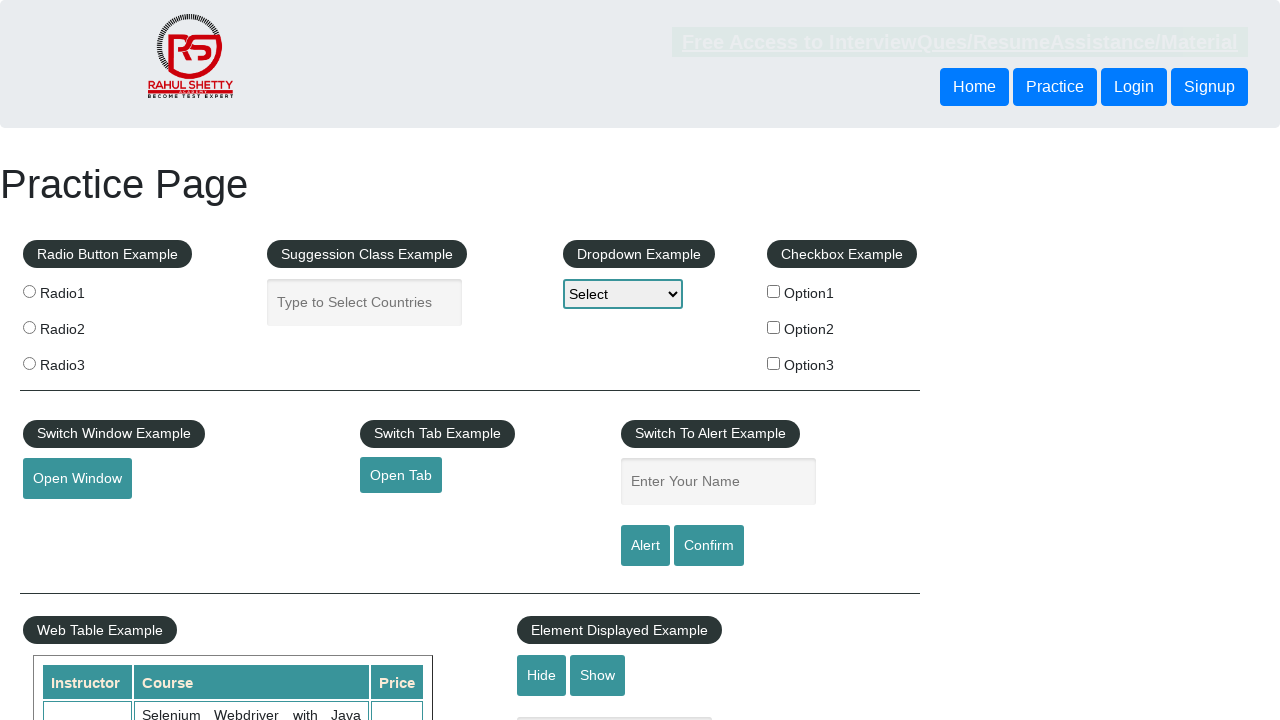

Waited for confirm dialog to be dismissed
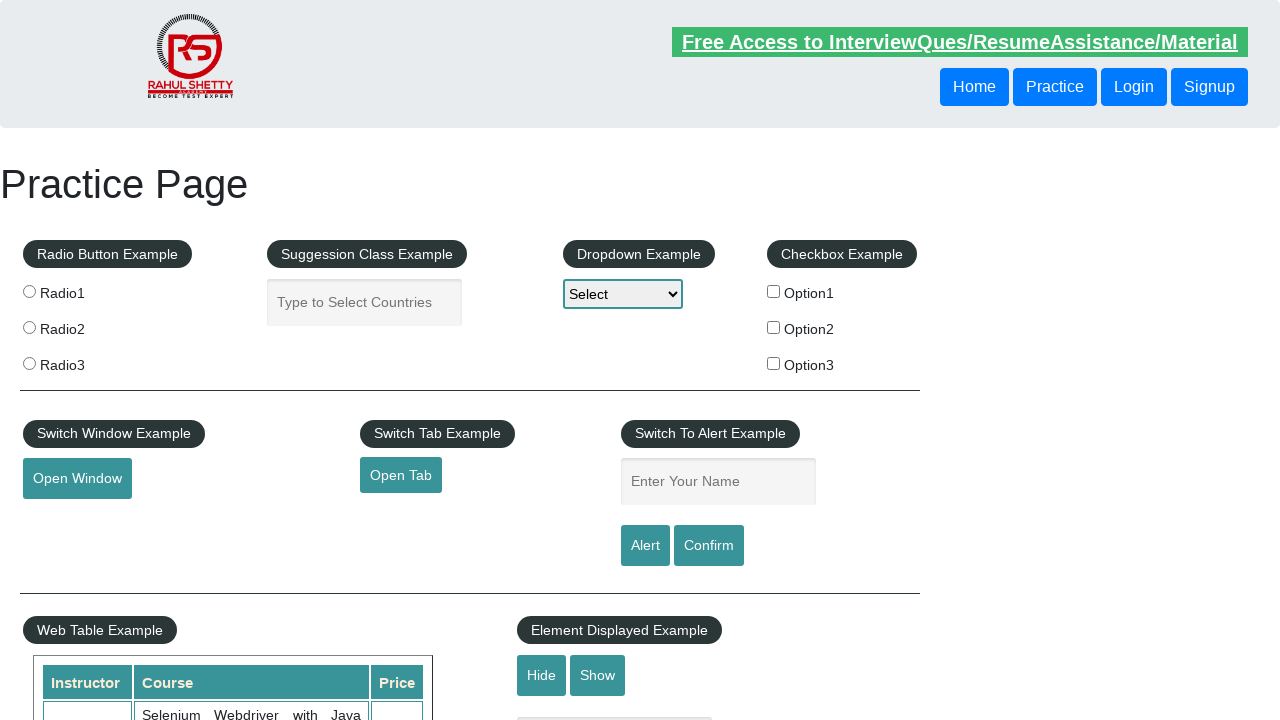

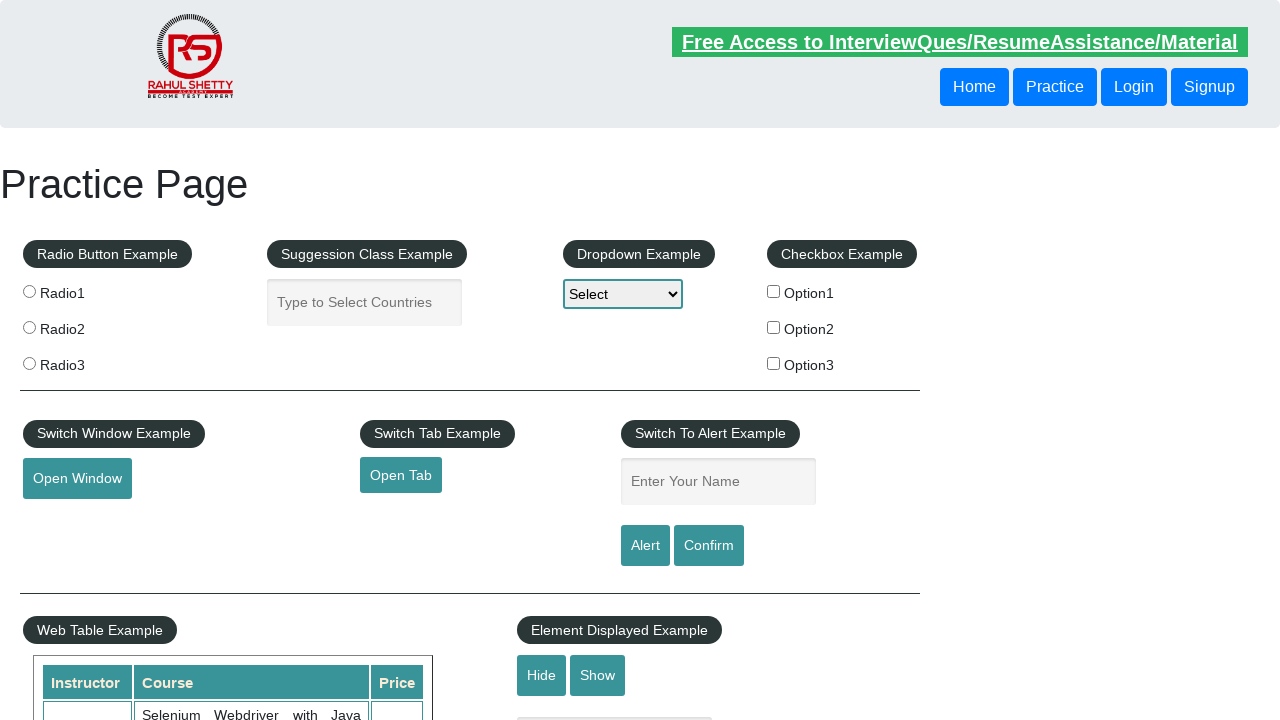